Tests different types of browser alerts (simple alert, confirmation, and prompt) by triggering them and handling their dismissal/acceptance

Starting URL: https://demo.automationtesting.in/Alerts.html

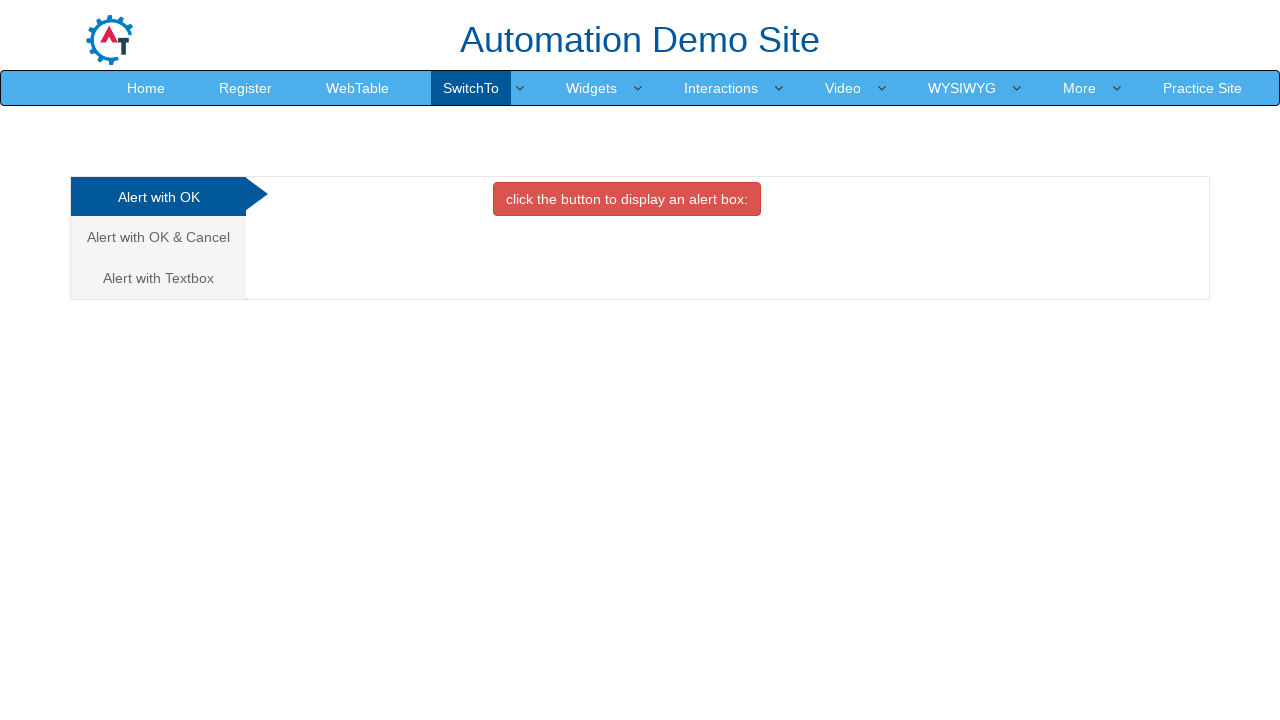

Navigated to Alerts demo page
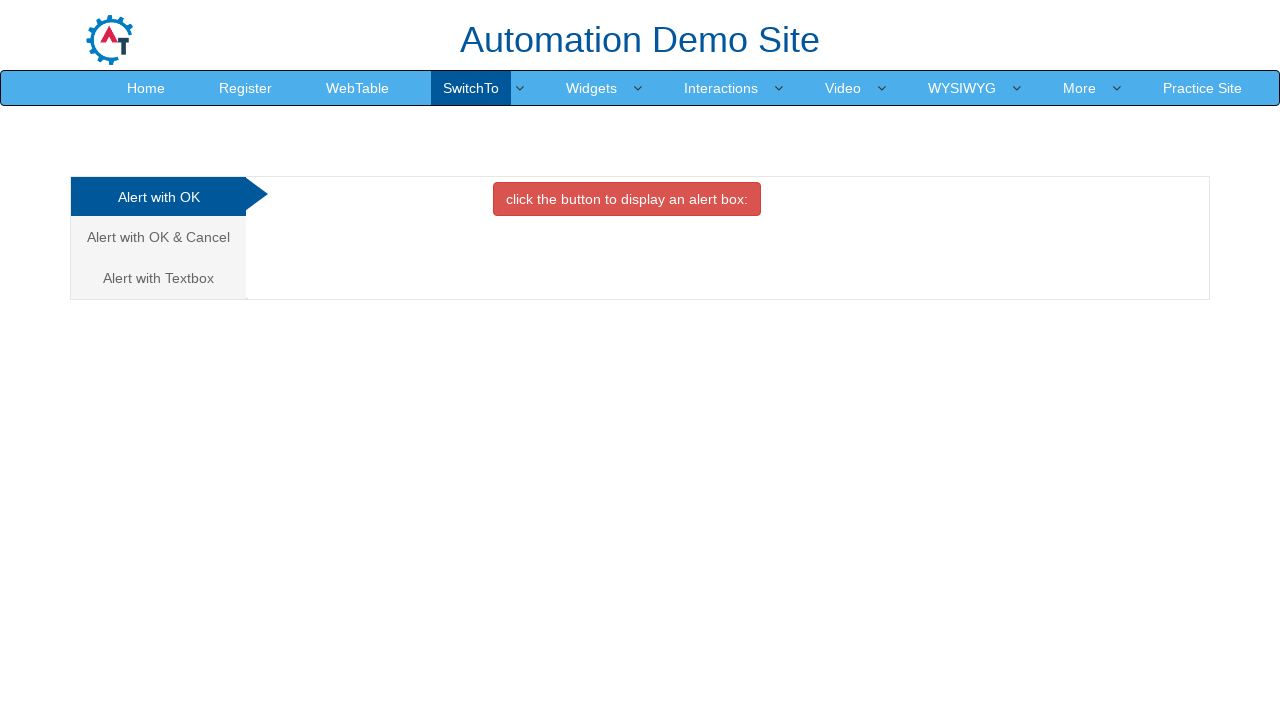

Clicked button to trigger simple alert at (627, 199) on xpath=//button[contains(text(),'    click the button')]
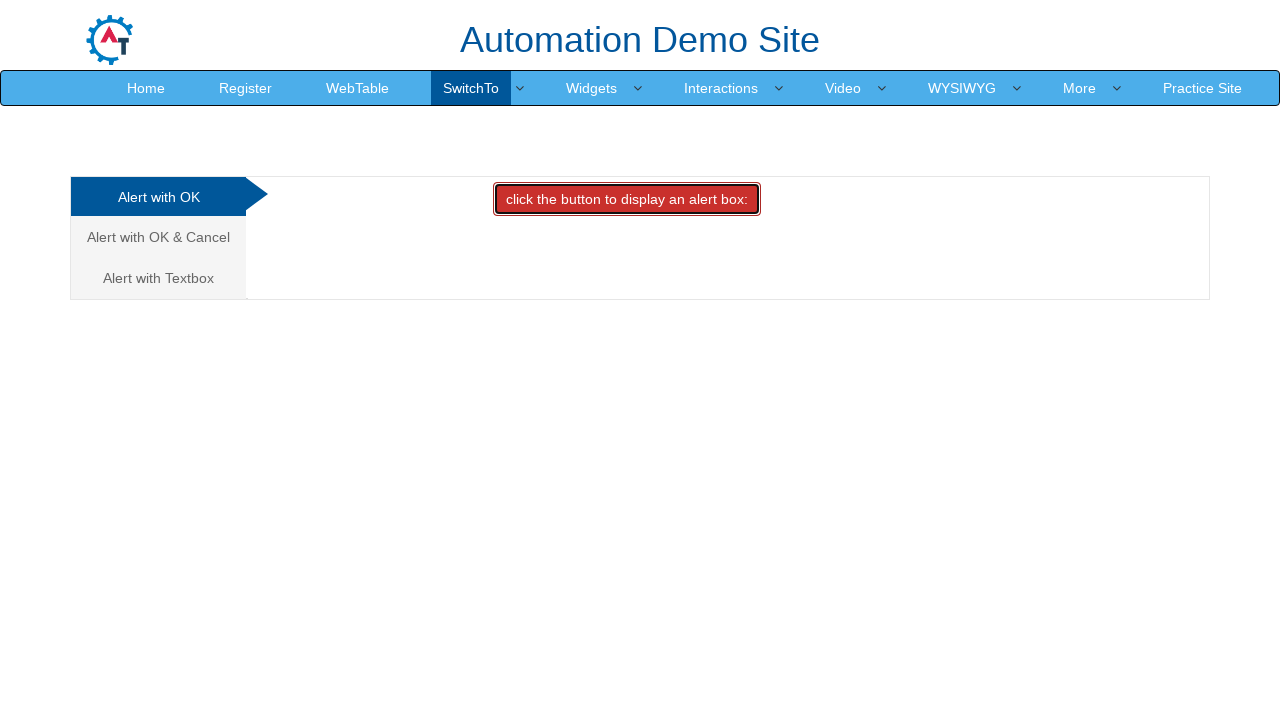

Dismissed simple alert dialog
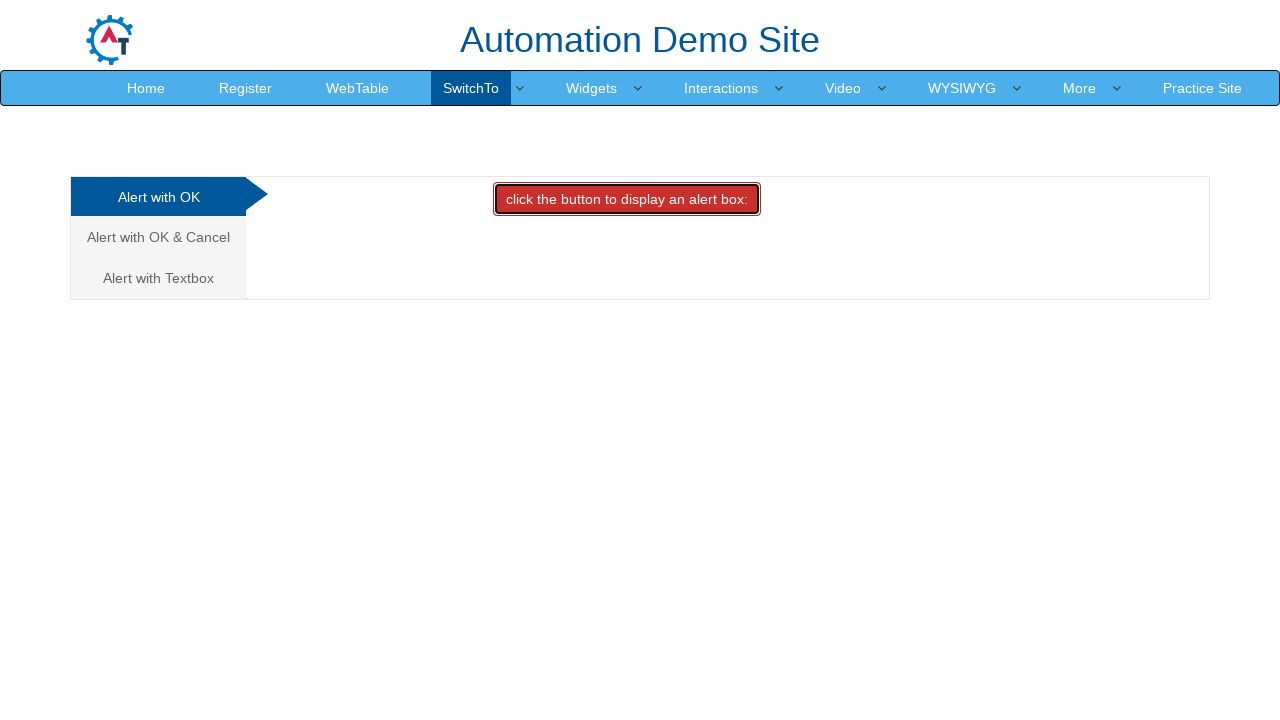

Navigated to Alert with OK & Cancel section at (158, 237) on xpath=//a[contains(text(),'Alert with OK & Cancel ')]
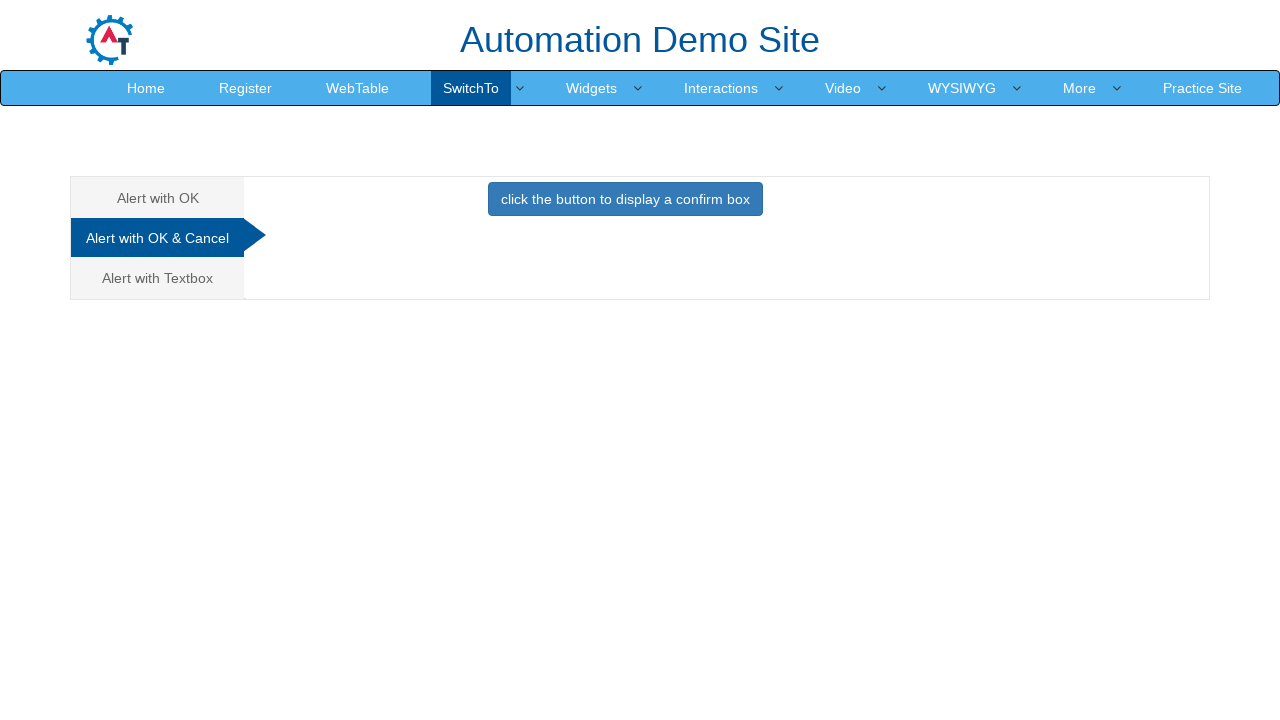

Clicked button to trigger confirmation alert at (625, 199) on xpath=//button[contains(text(),'click the button to display a confirm box ')]
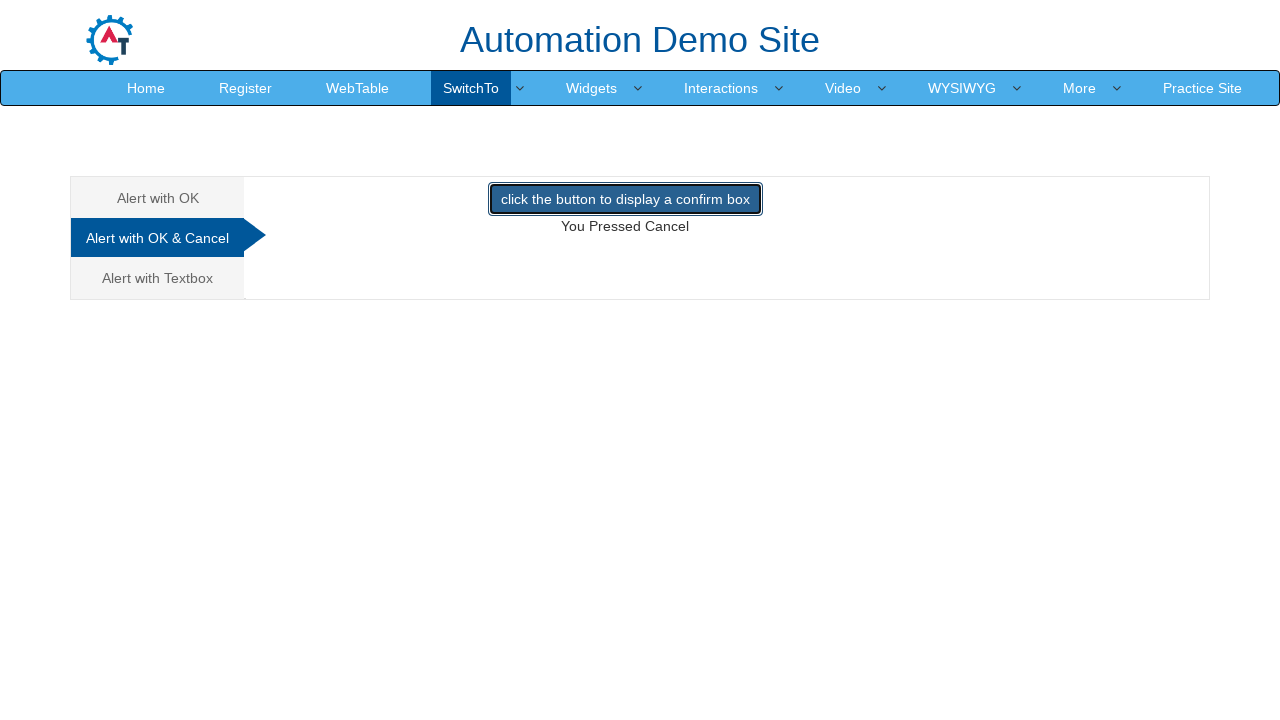

Dismissed confirmation alert dialog
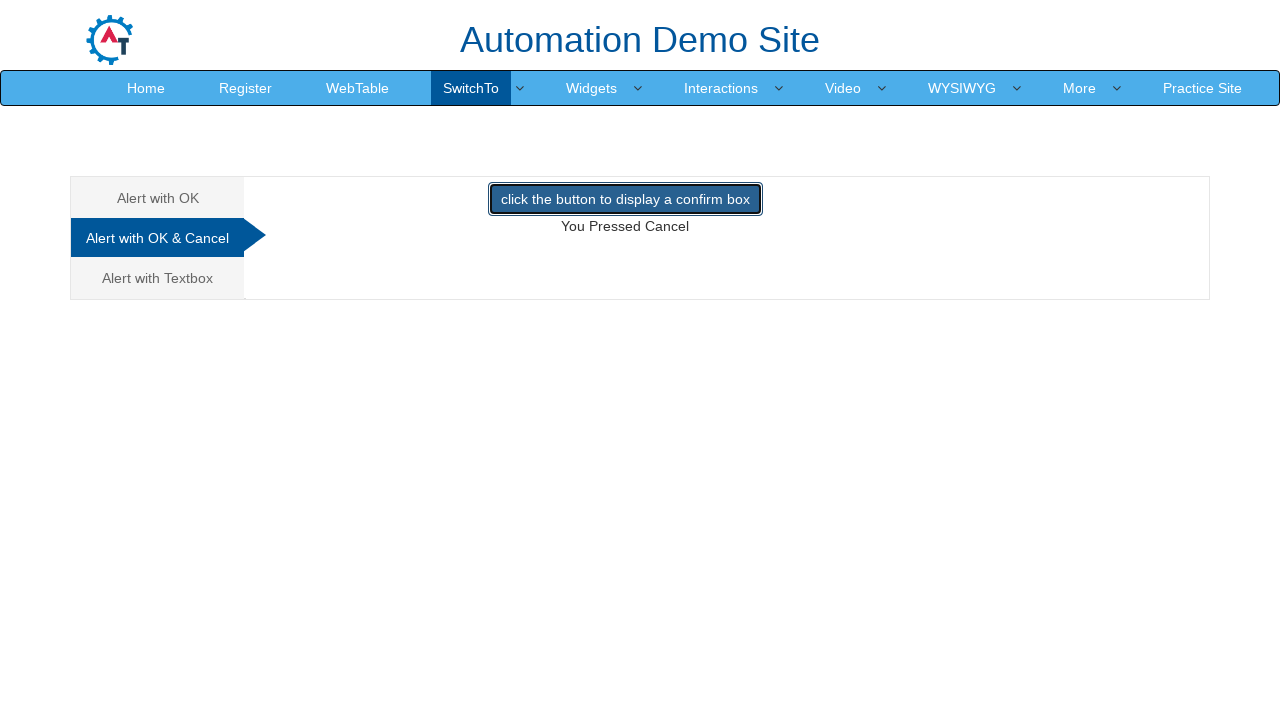

Navigated to Alert with Textbox section at (158, 278) on xpath=//a[contains(text(),'Alert with Textbox ')]
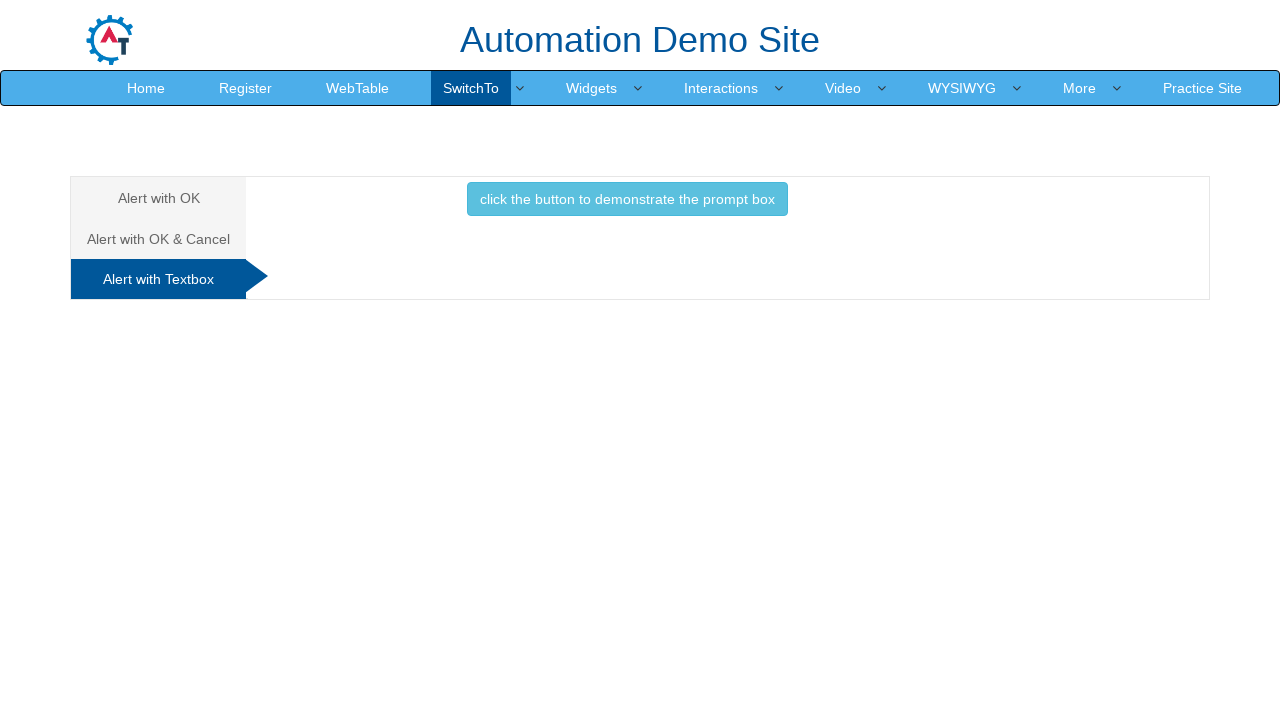

Clicked button to trigger prompt alert at (627, 199) on xpath=//button[contains(text(),'click the button to demonstrate the prompt box '
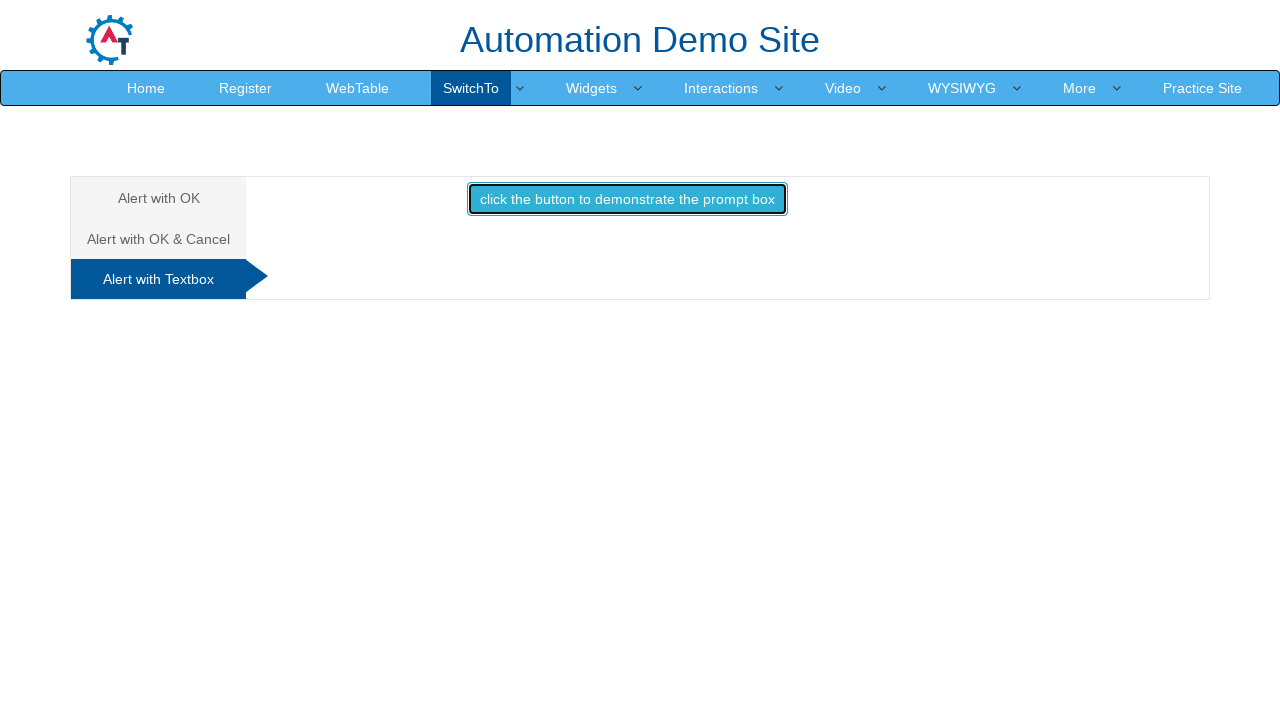

Accepted prompt alert dialog
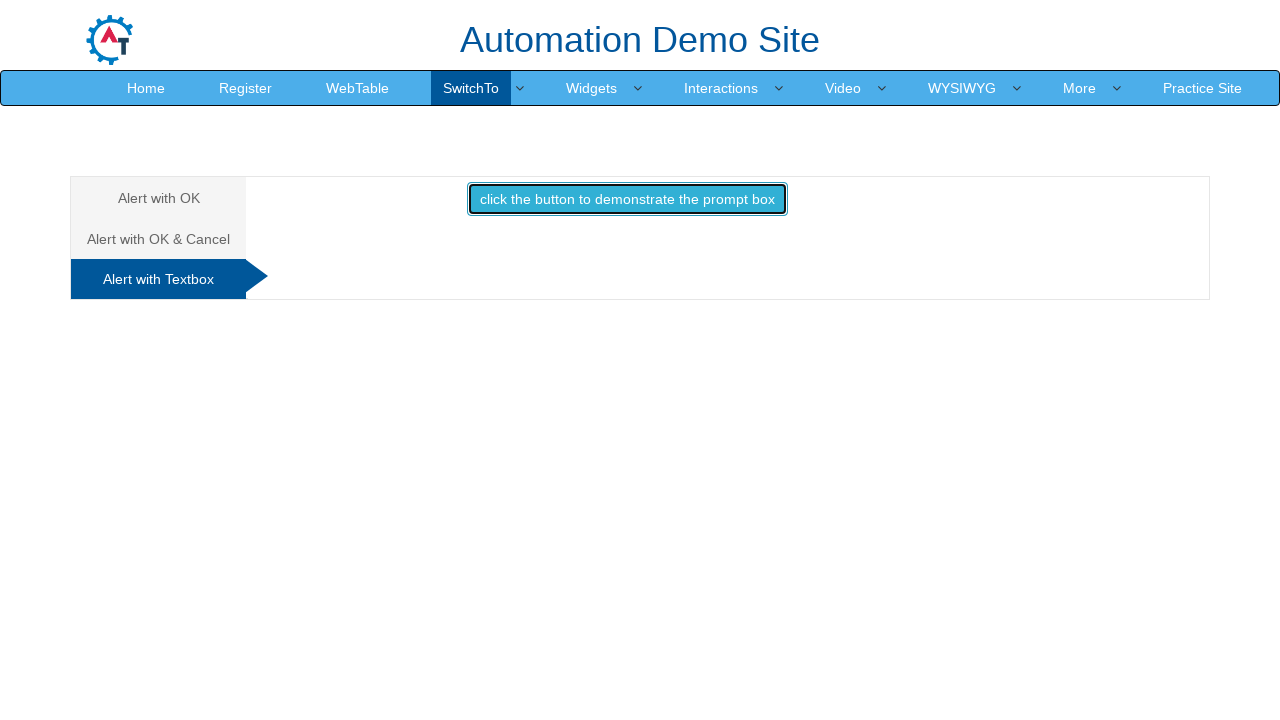

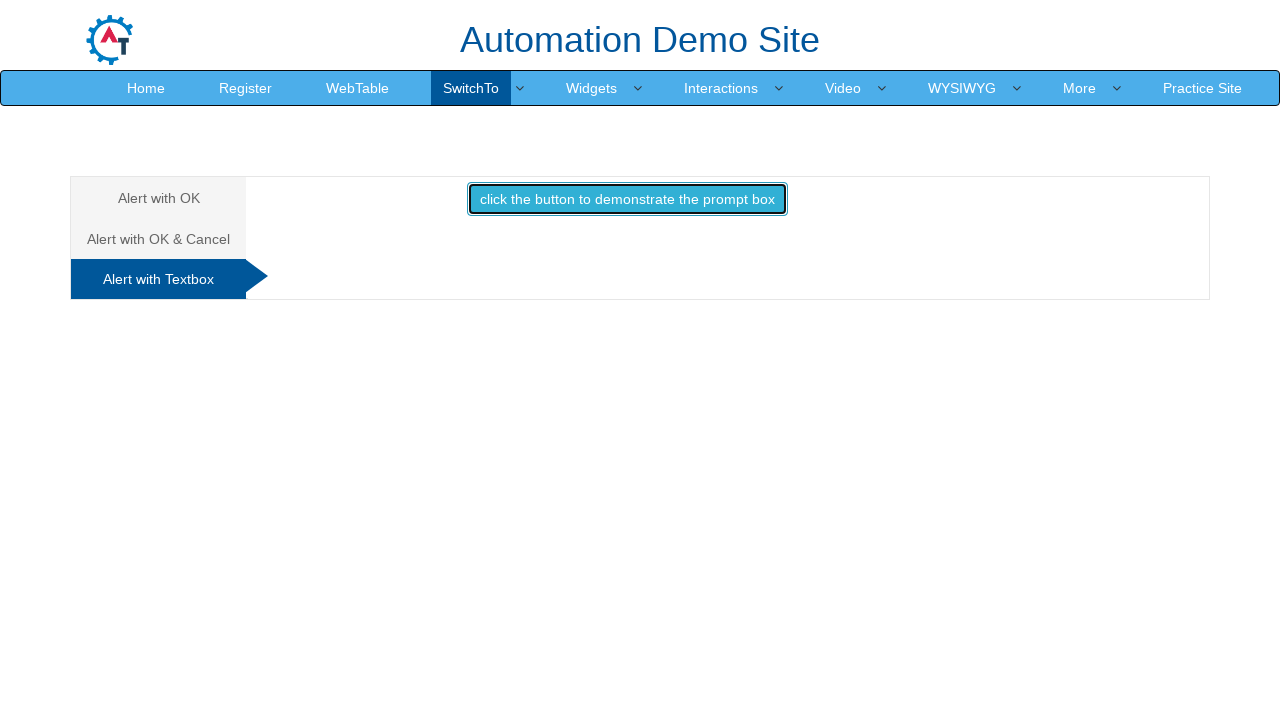